Tests non-standard dropdown interaction by clicking on a Semantic UI dropdown and selecting an option from the list

Starting URL: https://semantic-ui.com/modules/dropdown.html

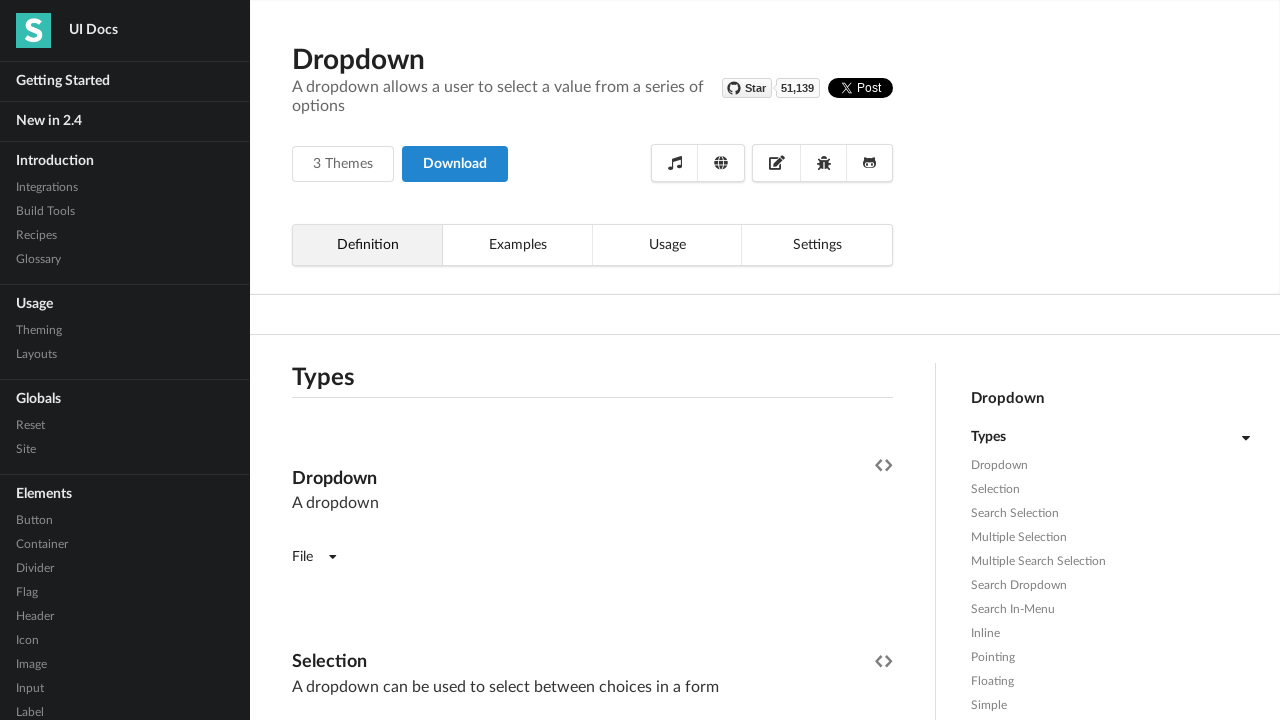

Waited for first fluid selection dropdown to become visible
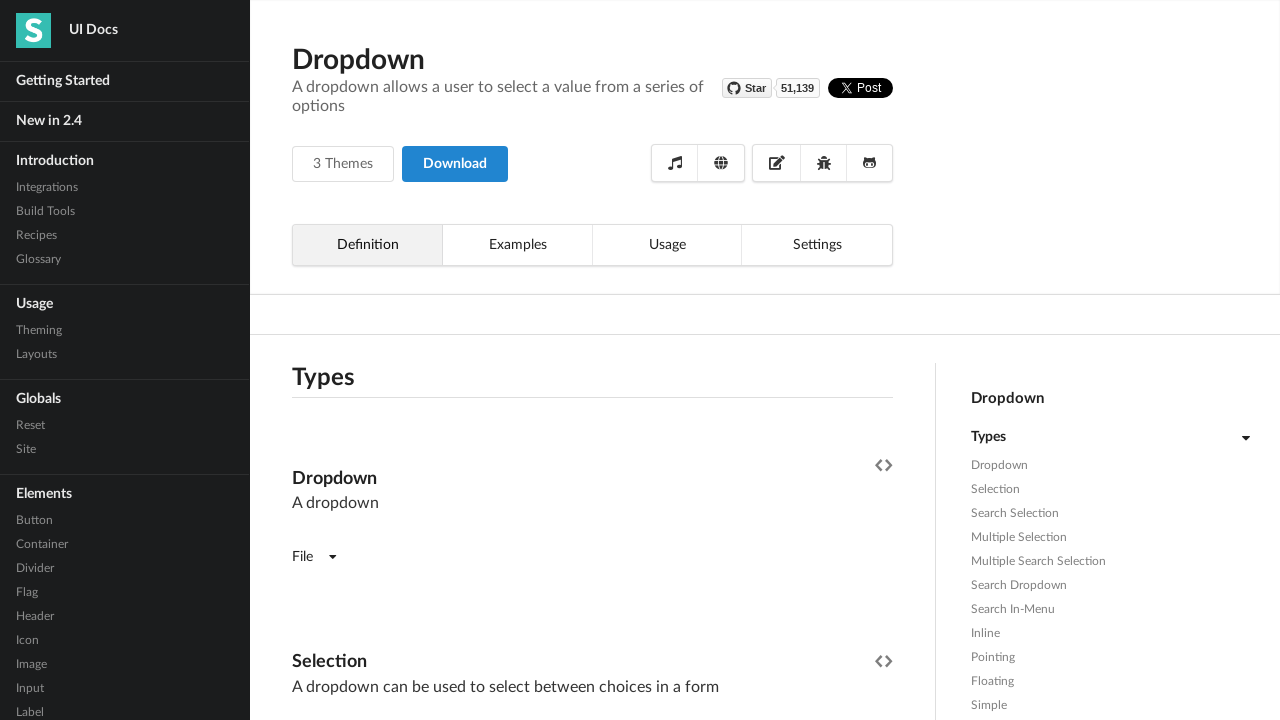

Clicked on the fluid selection dropdown to open it at (592, 361) on (//div[@class='ui fluid selection dropdown'])[1]
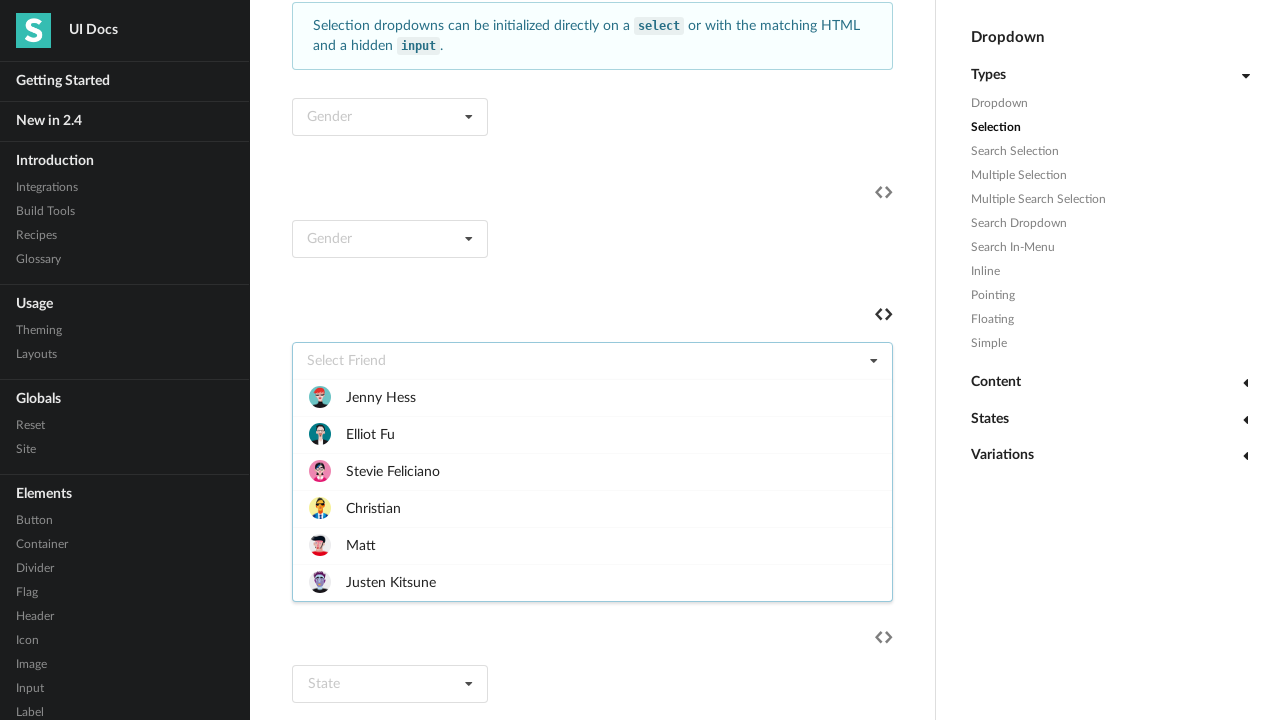

Waited for 'Matt' option to become visible in dropdown
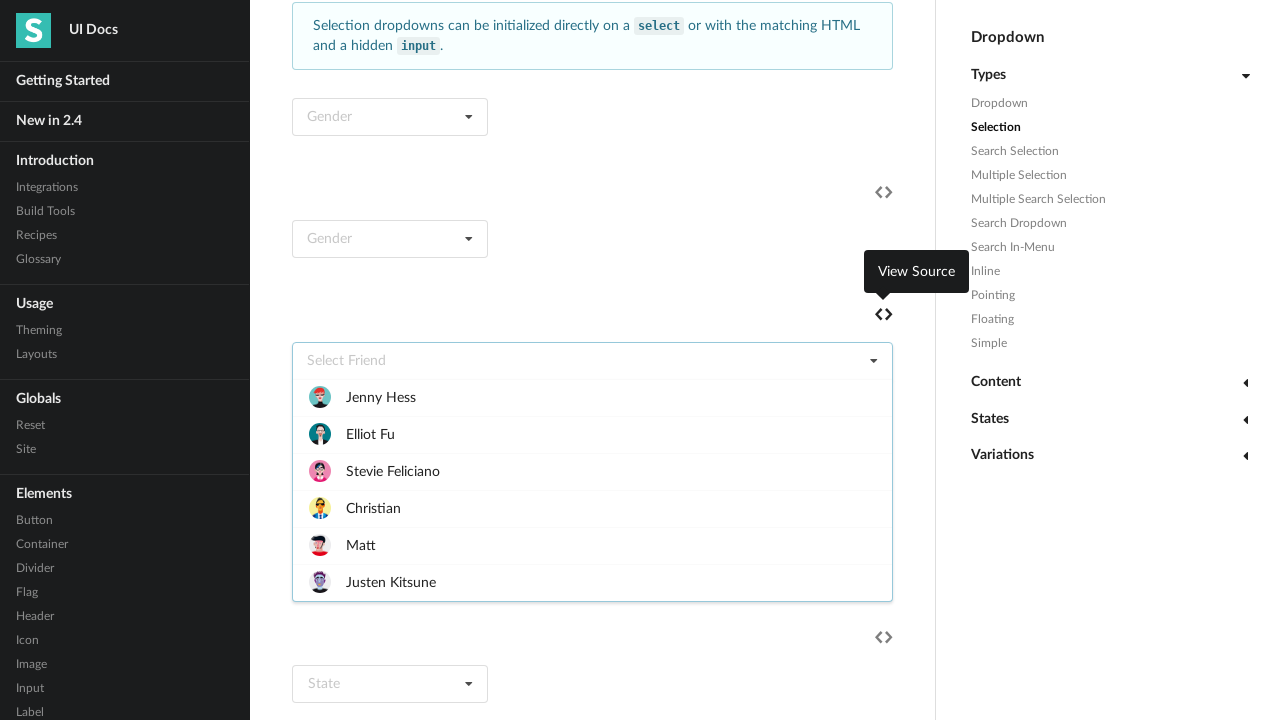

Clicked on 'Matt' option to select it at (592, 545) on xpath=//div[@data-value='matt']
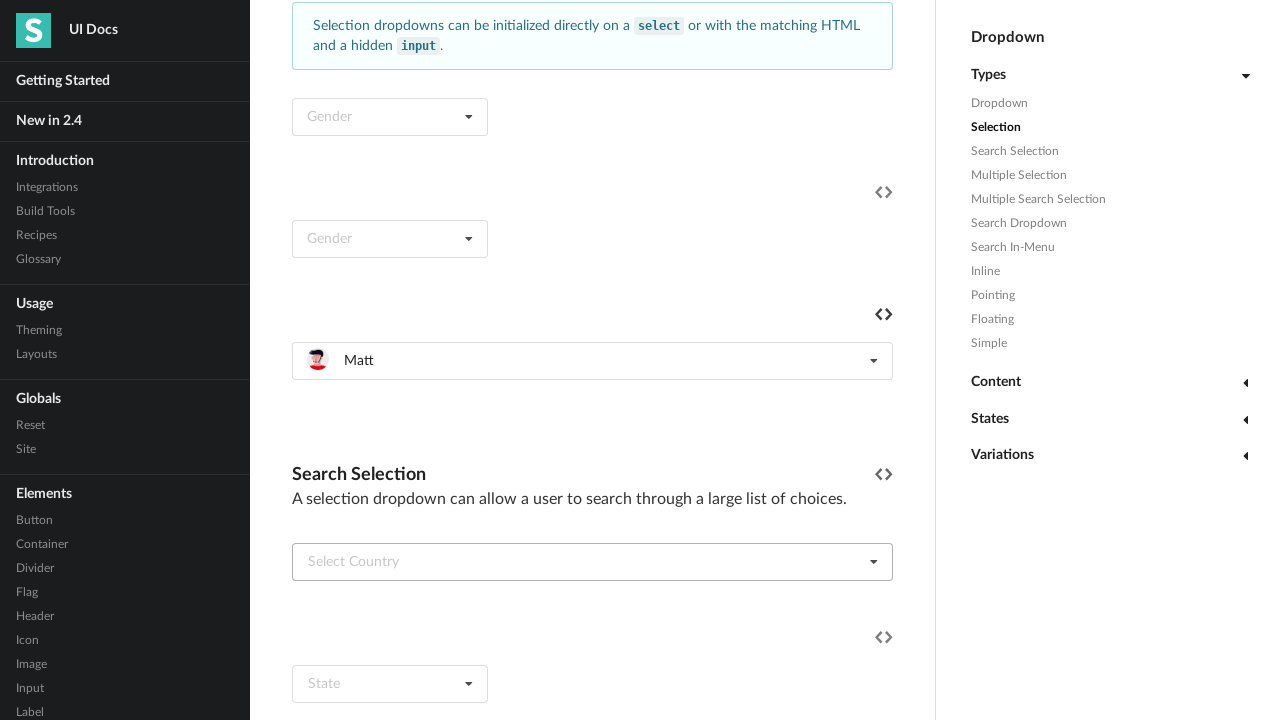

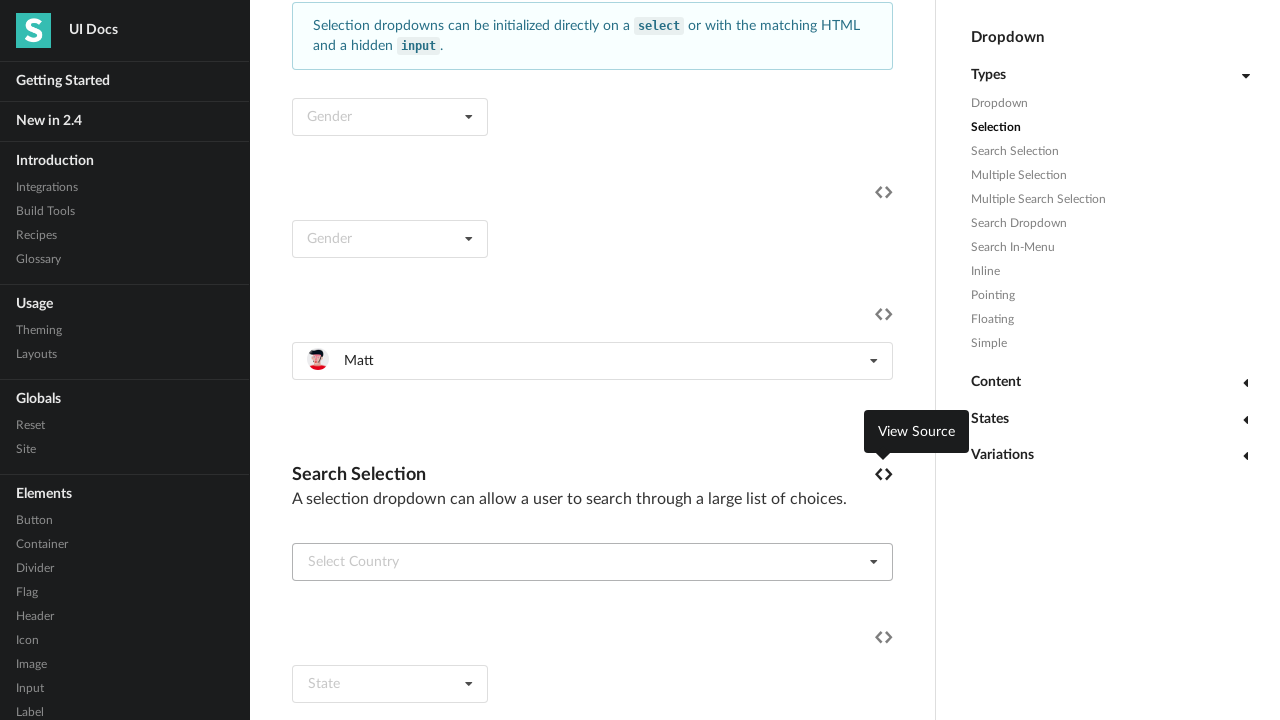